Tests handling of symbols combined with digits - comma/point as first character and multiple decimal separators

Starting URL: http://the-internet.herokuapp.com/inputs

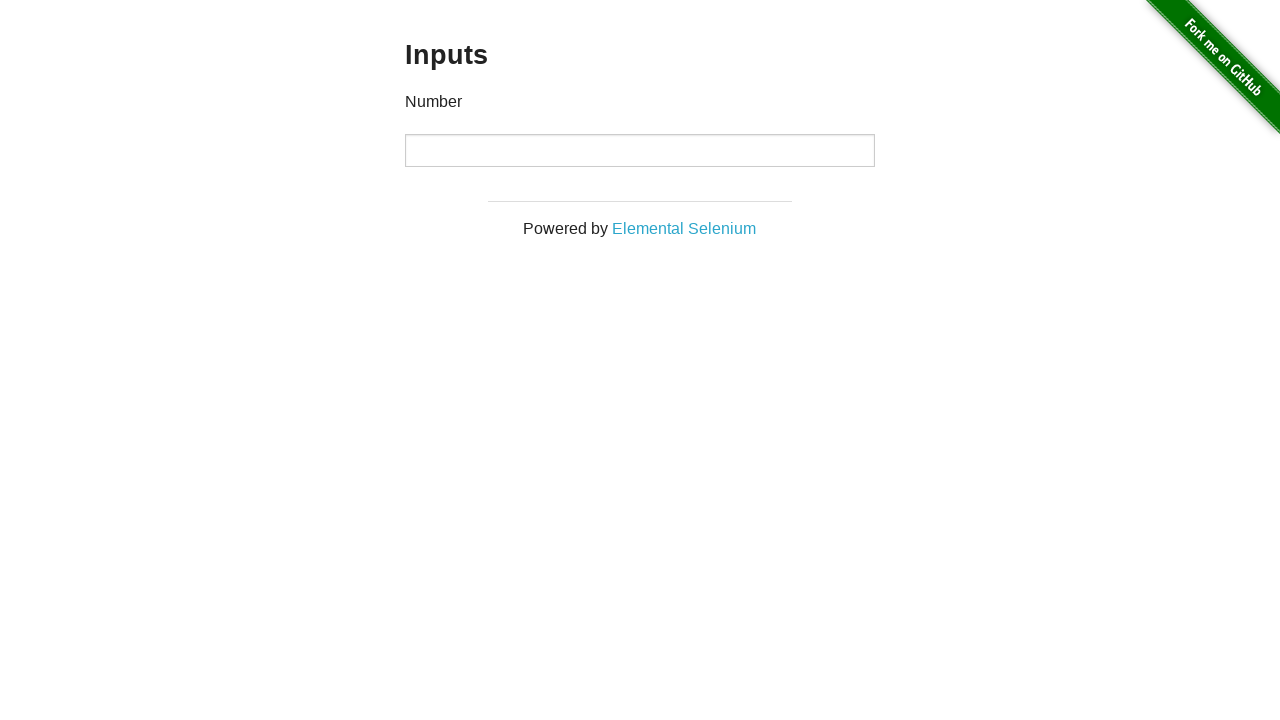

Cleared the input field on input
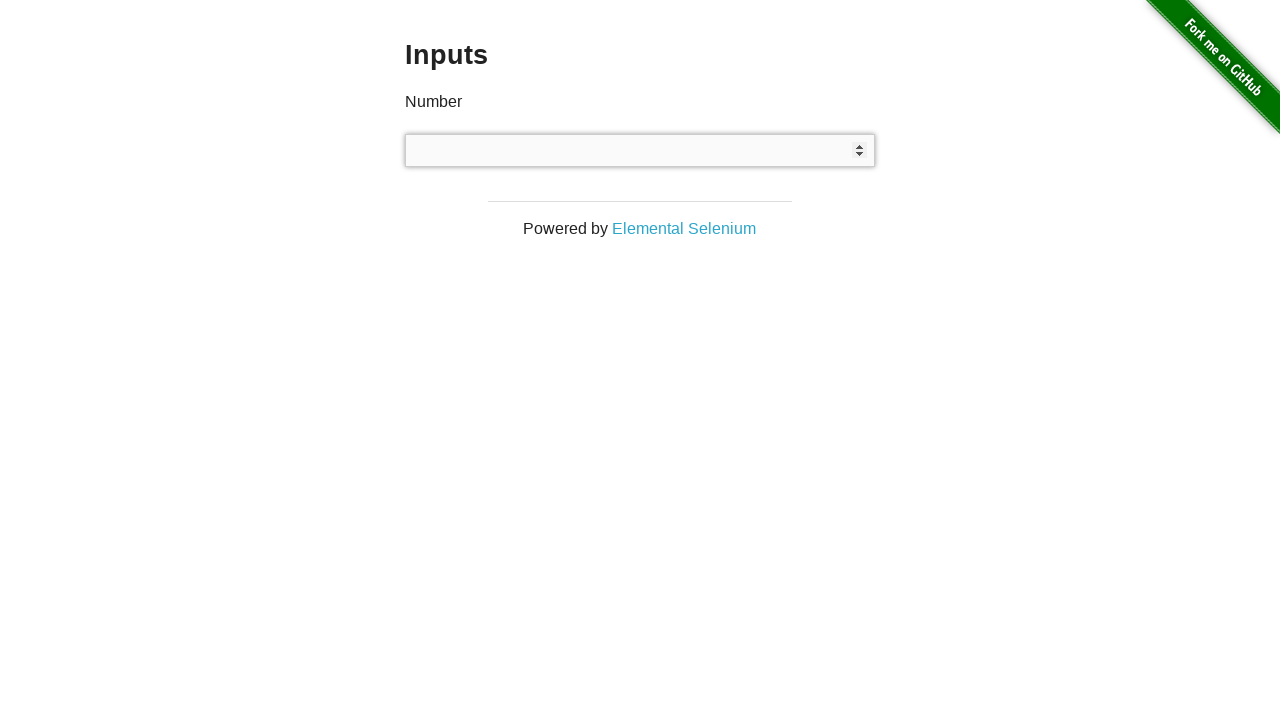

Entered comma followed by digit ',5' to test comma as decimal separator on input
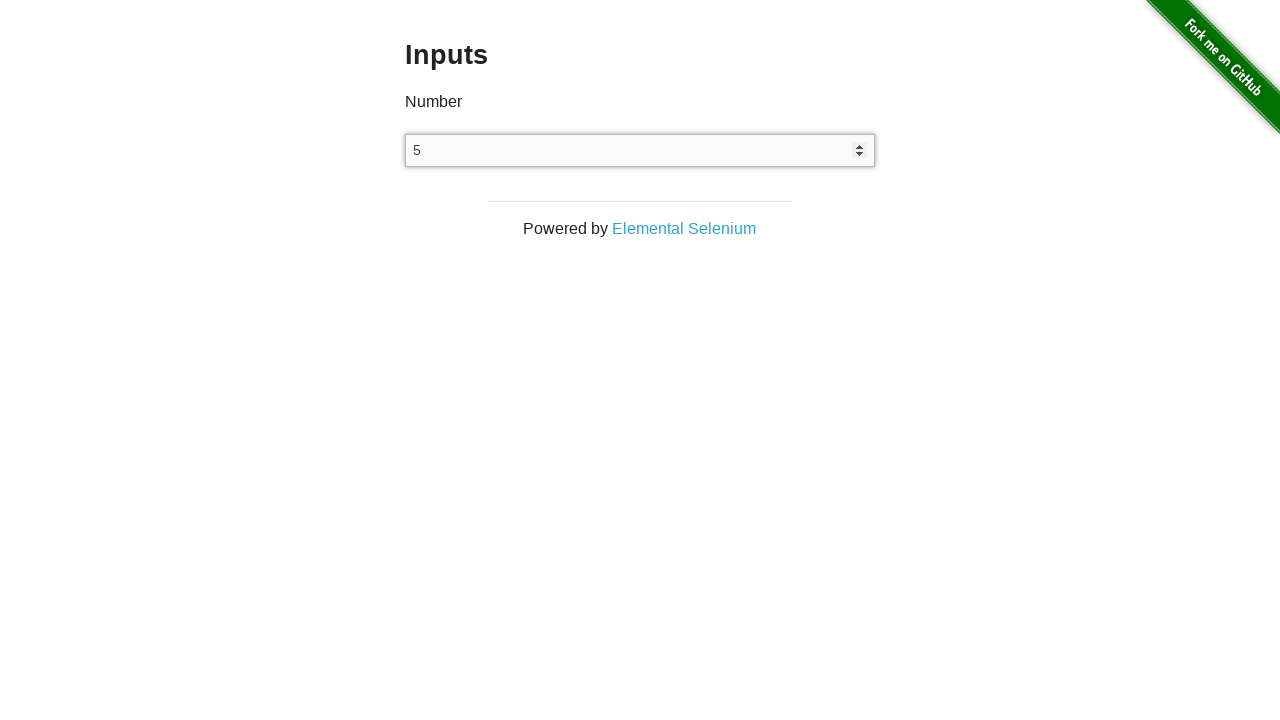

Cleared the input field again on input
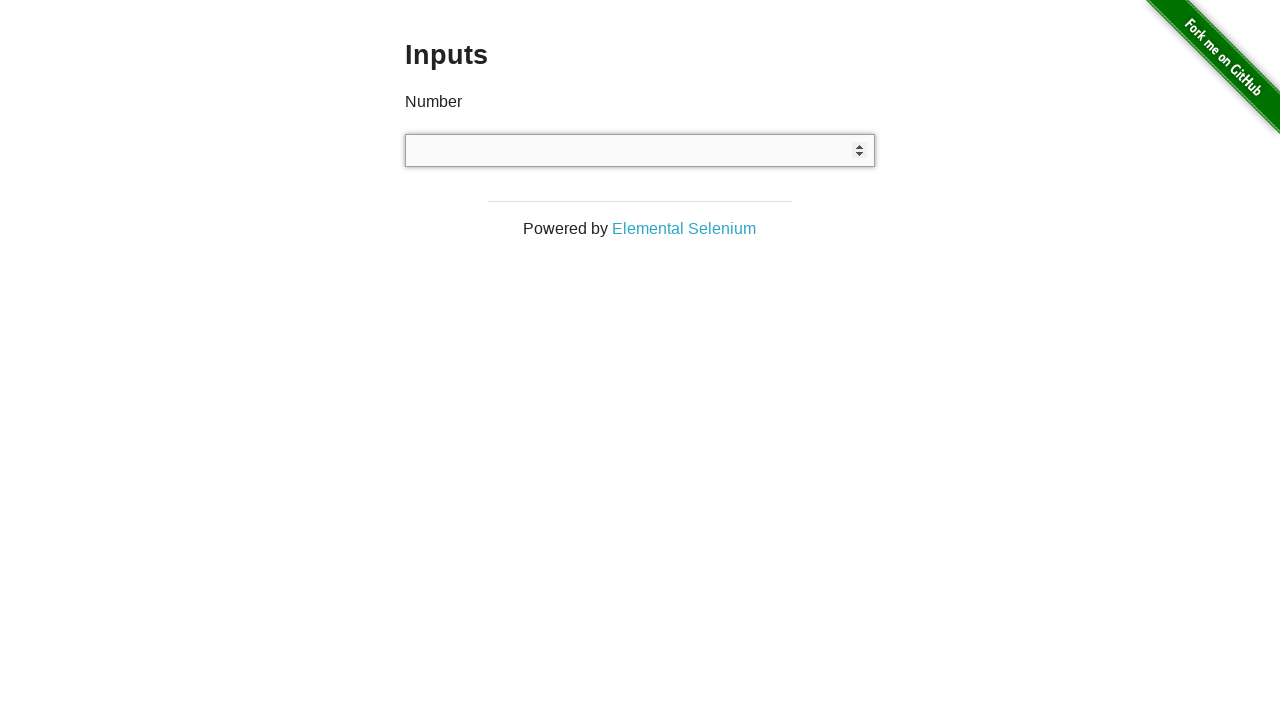

Entered '1,5.3' to test handling of multiple decimal separators (comma and point) on input
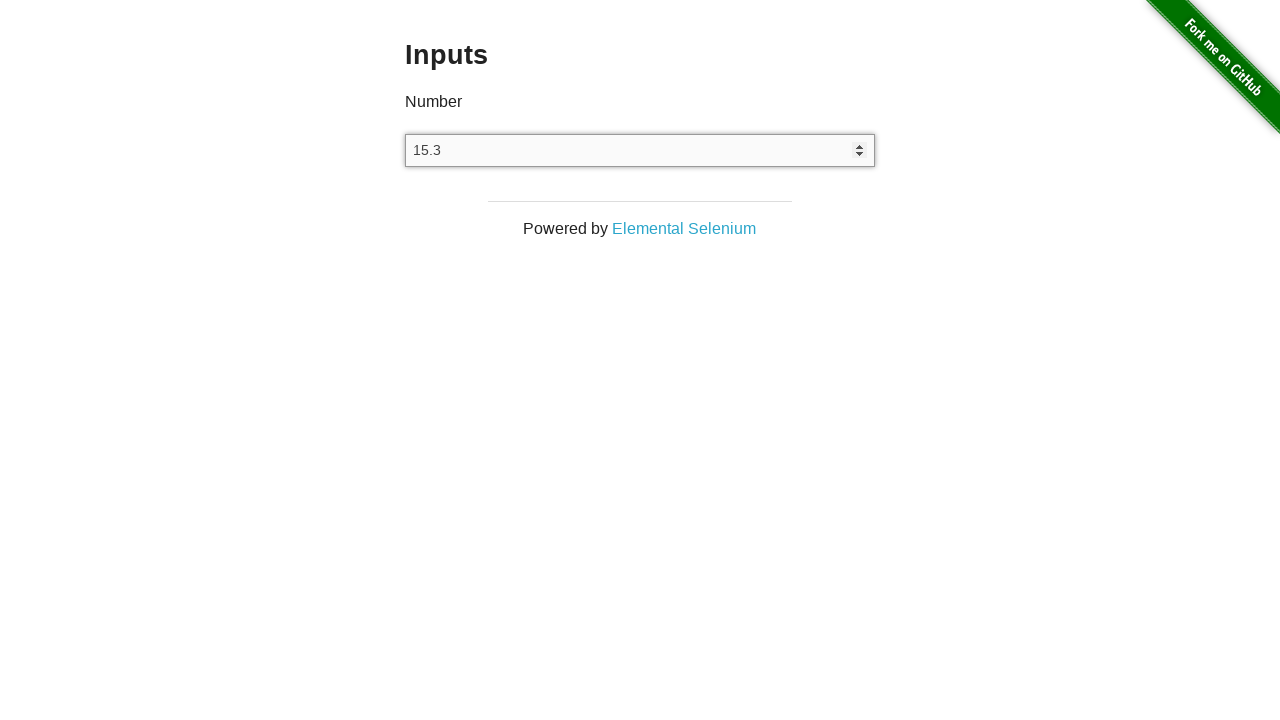

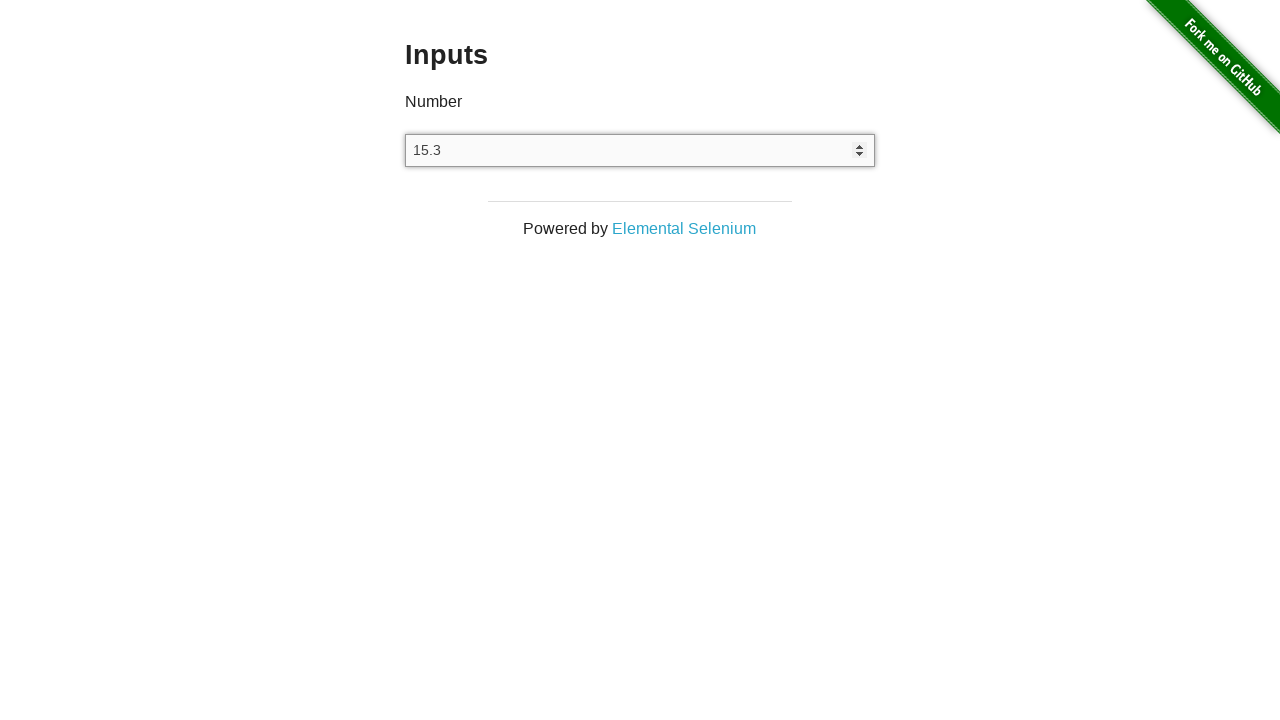